Tests handling a prompt alert by entering text into the prompt and accepting it

Starting URL: https://demo.automationtesting.in/Alerts.html

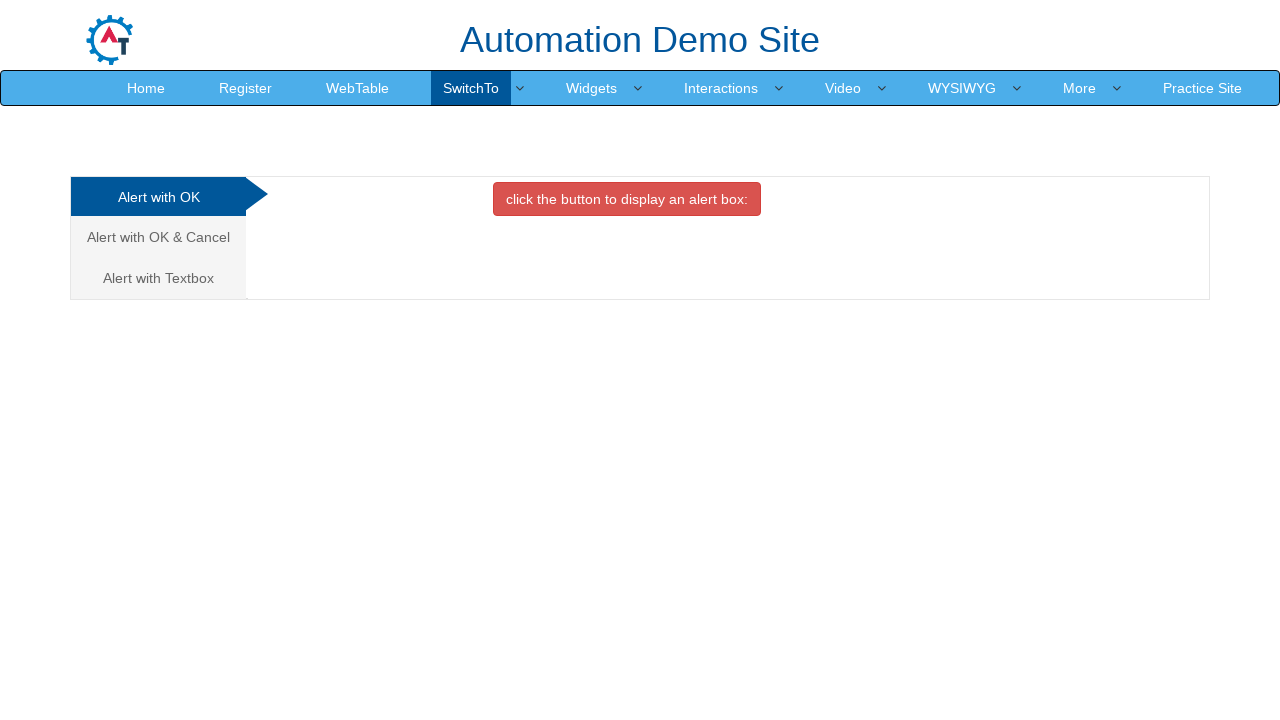

Clicked on 'Alert with Textbox' tab at (158, 278) on xpath=//a[normalize-space()='Alert with Textbox']
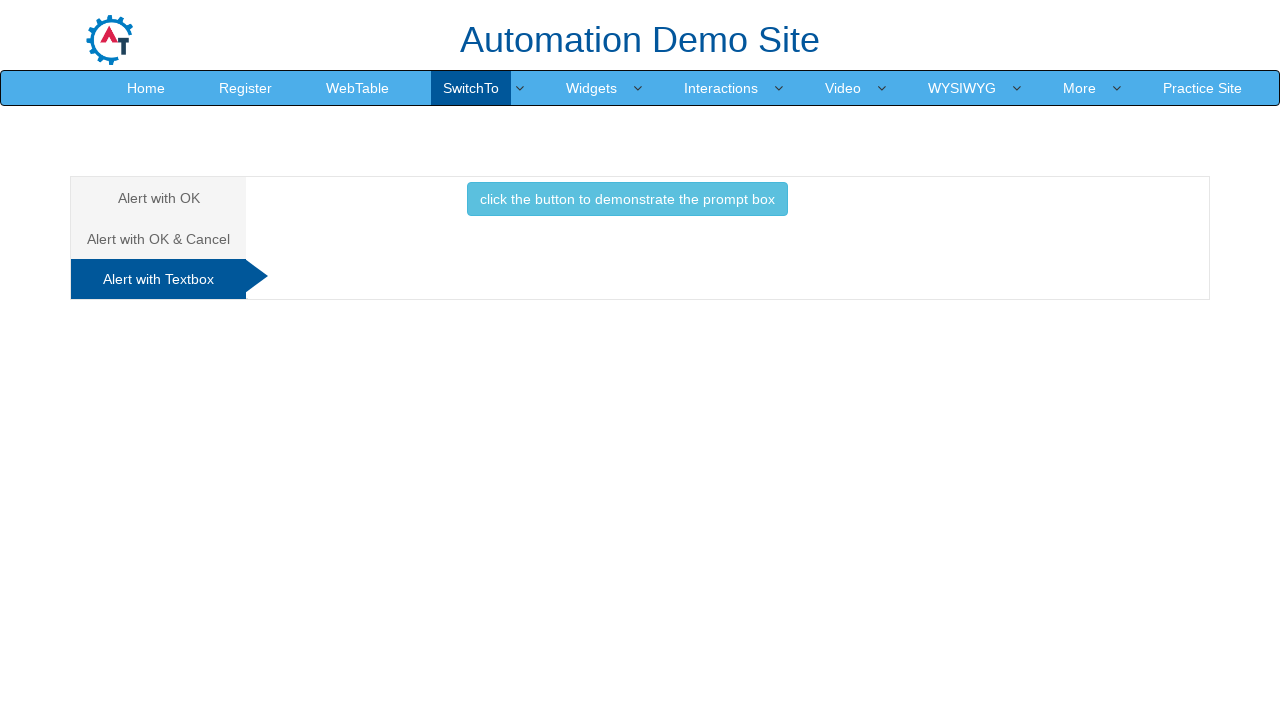

Clicked button to trigger prompt alert at (627, 199) on xpath=//button[@class='btn btn-info']
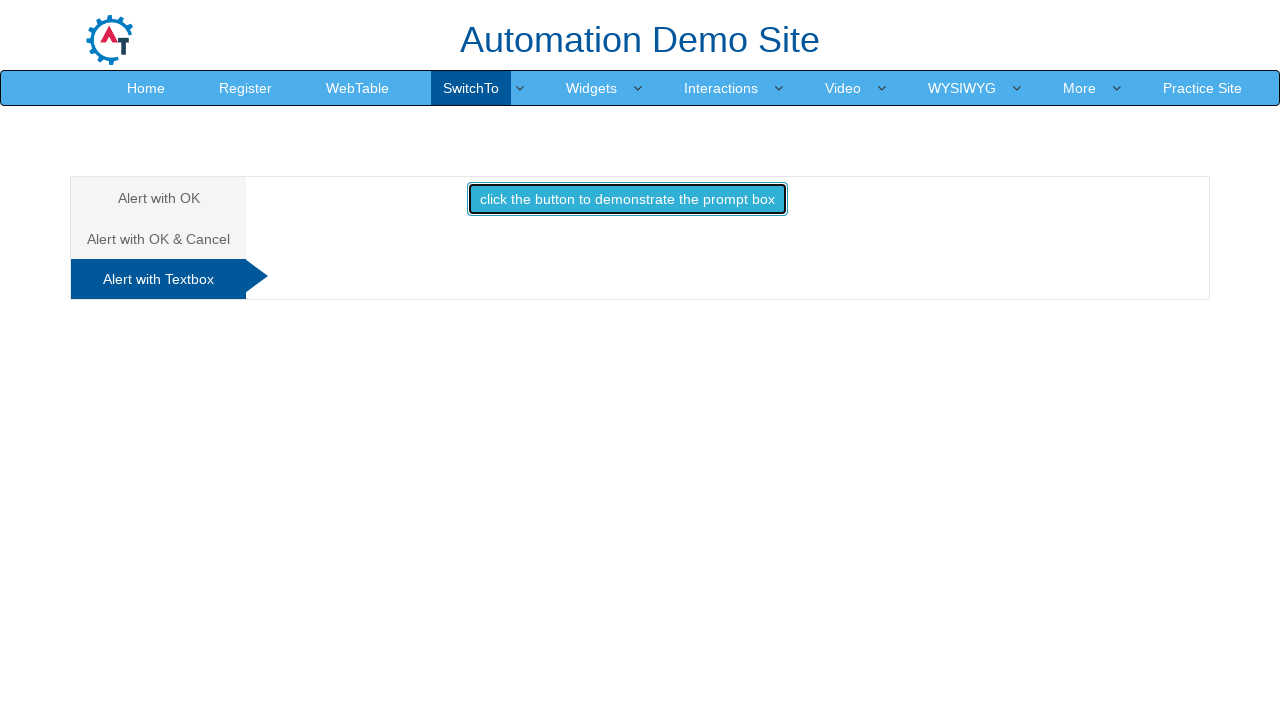

Handled prompt dialog by entering 'welcome back' and accepting
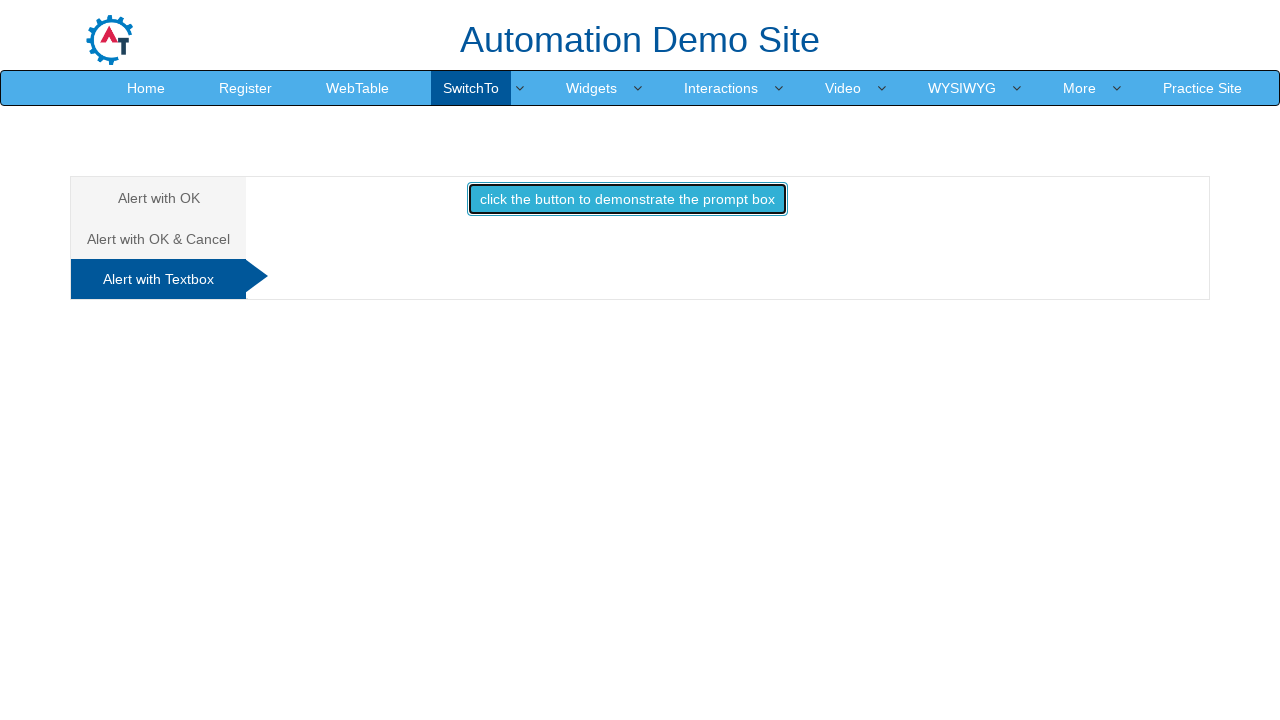

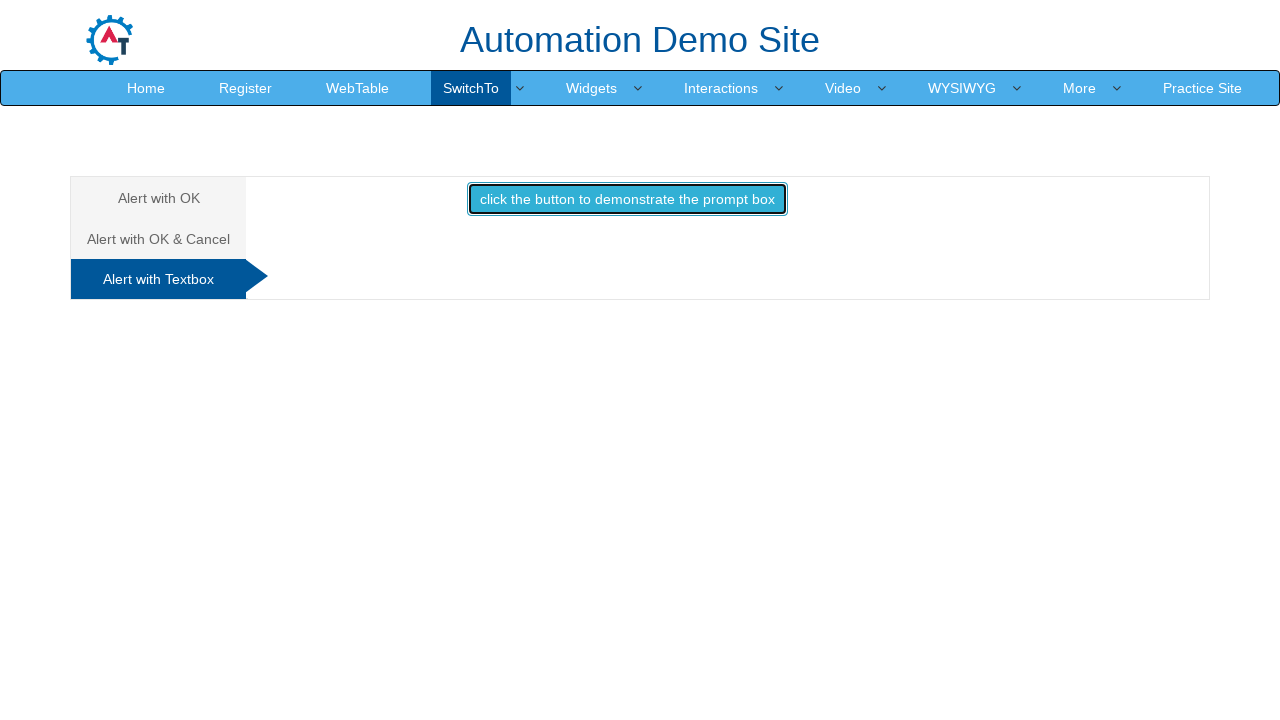